Tests input form submission by filling multiple form fields including name, email, password, company details and address, then submitting the form

Starting URL: https://www.lambdatest.com/selenium-playground

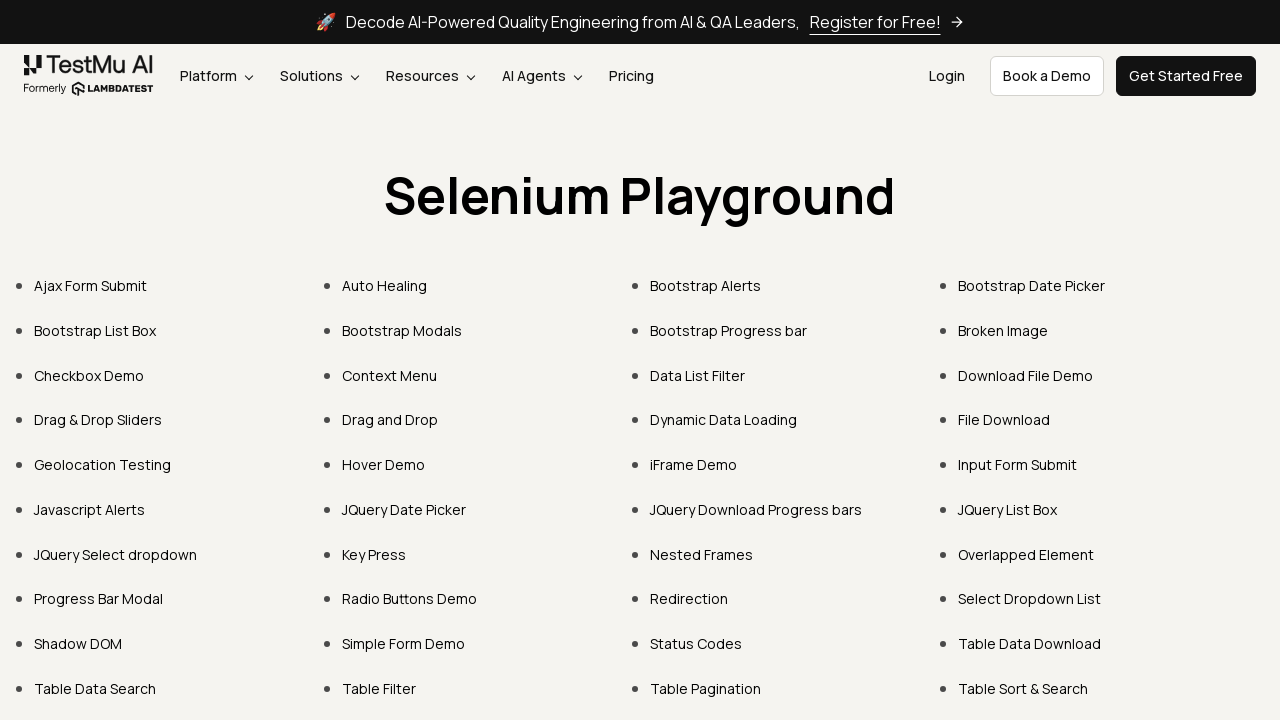

Clicked on Input Form Submit link at (1018, 464) on text=Input Form Submit
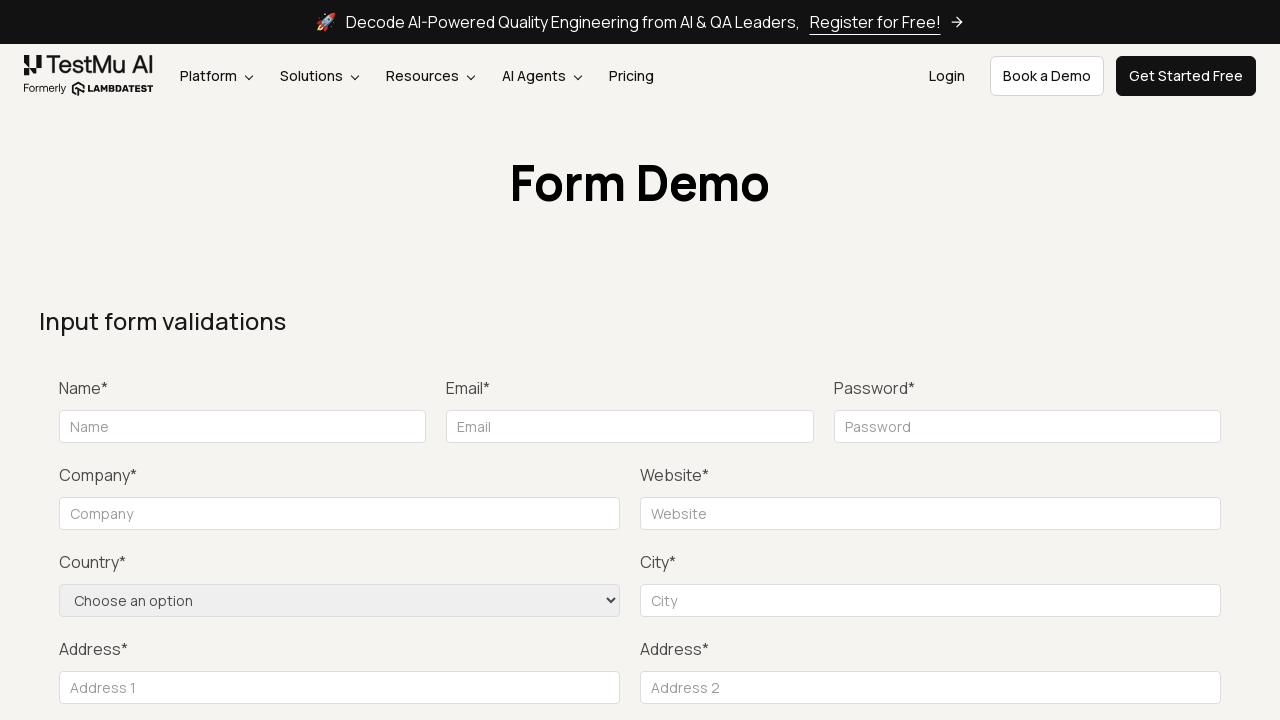

Attempted to submit empty form to trigger validation at (1131, 360) on #seleniumform button
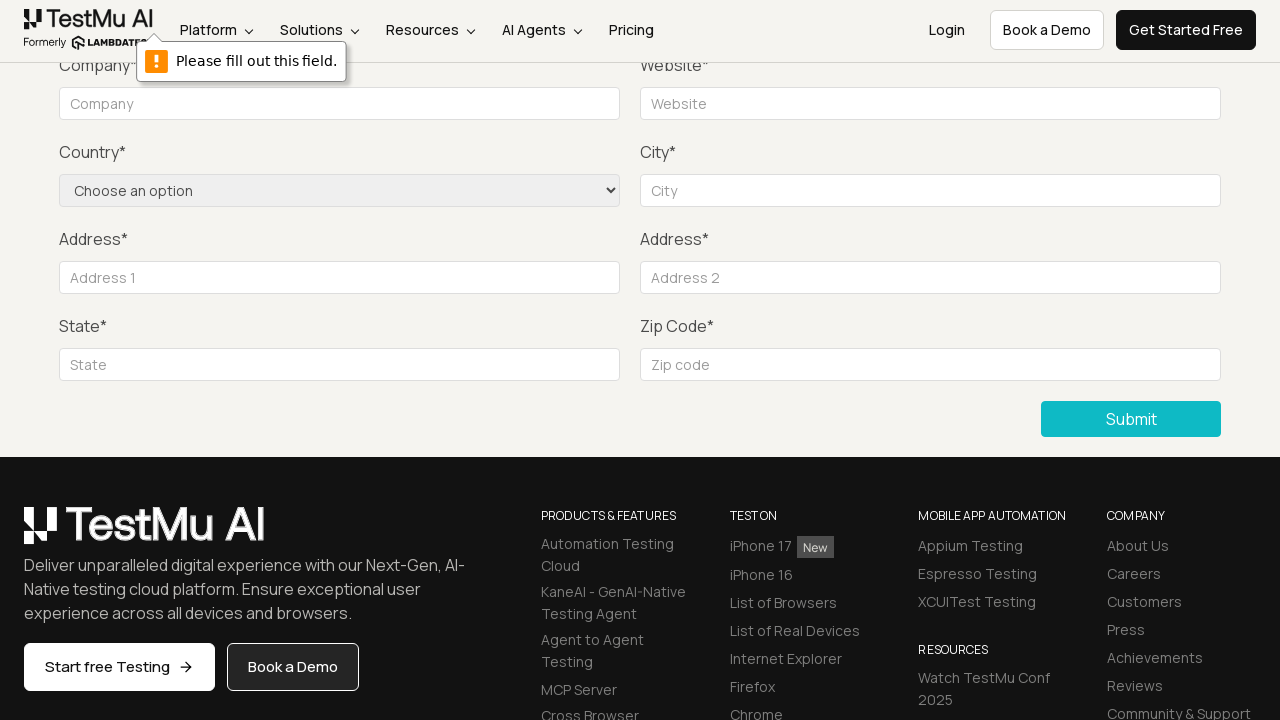

Filled Name field with 'Jose' on [placeholder="Name"]
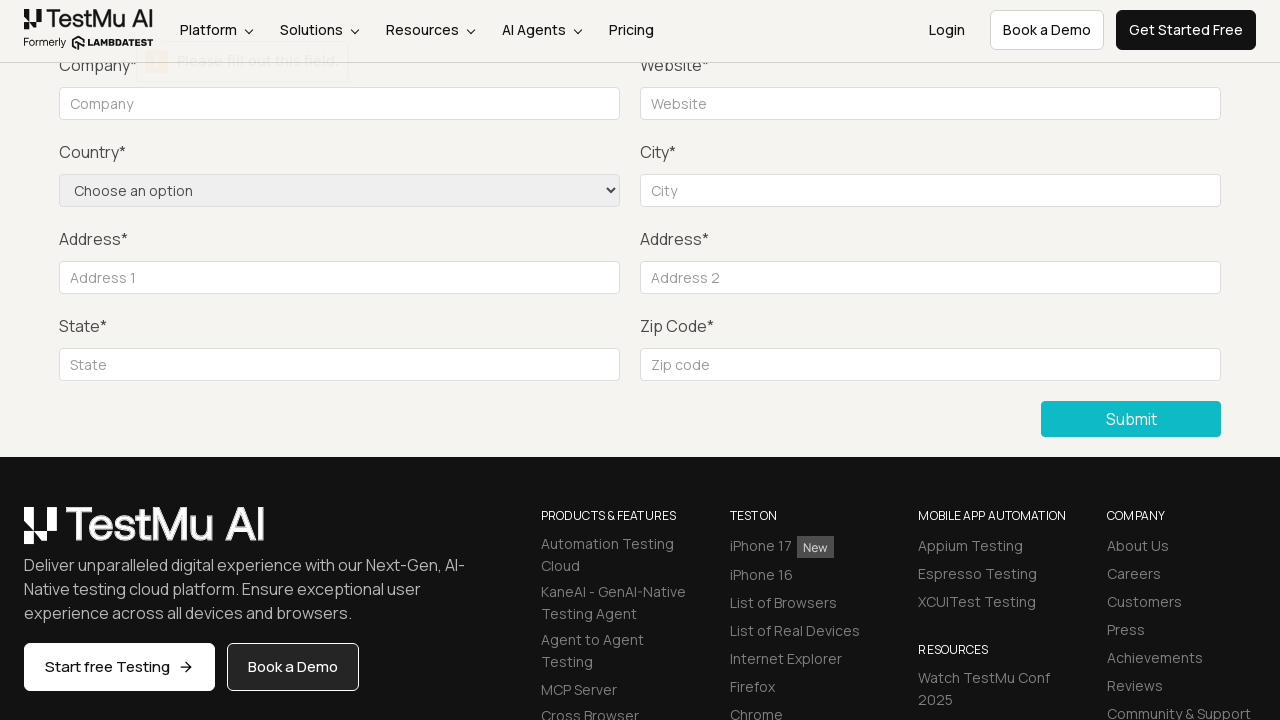

Filled Email field with 'xfaramir@gmail.com' on [placeholder="Email"]
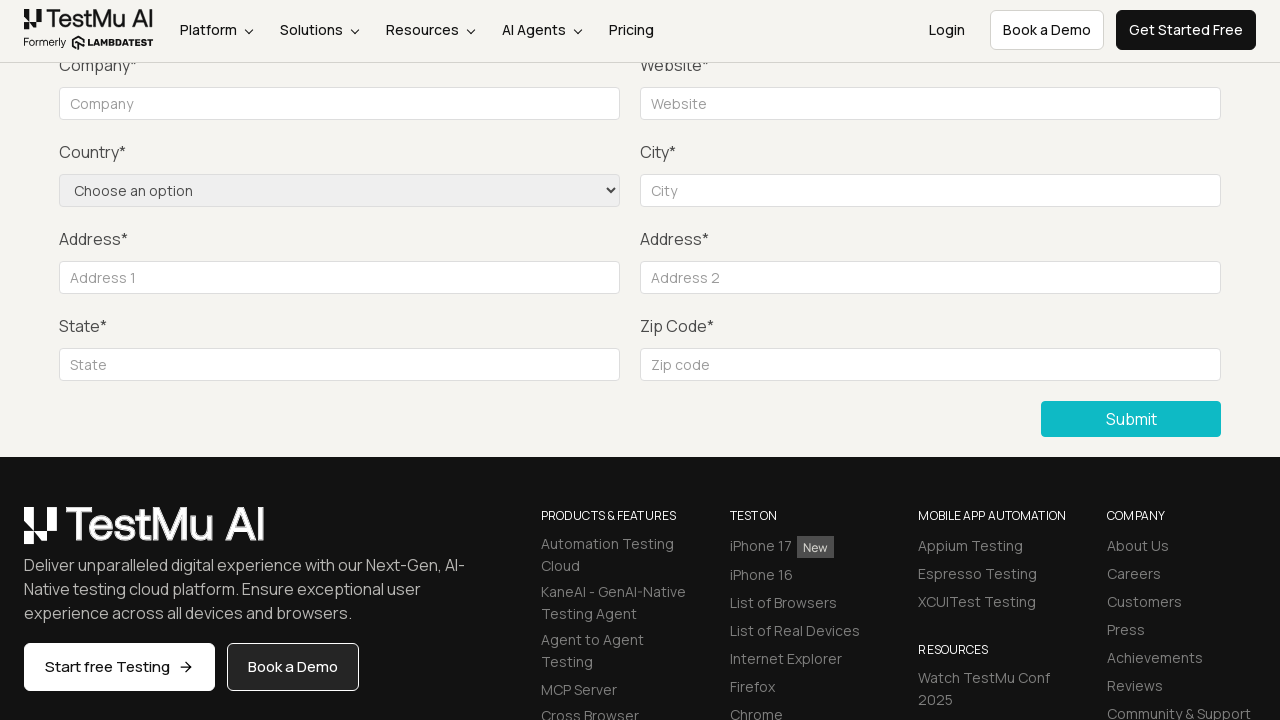

Filled Password field with '123456' on [placeholder="Password"]
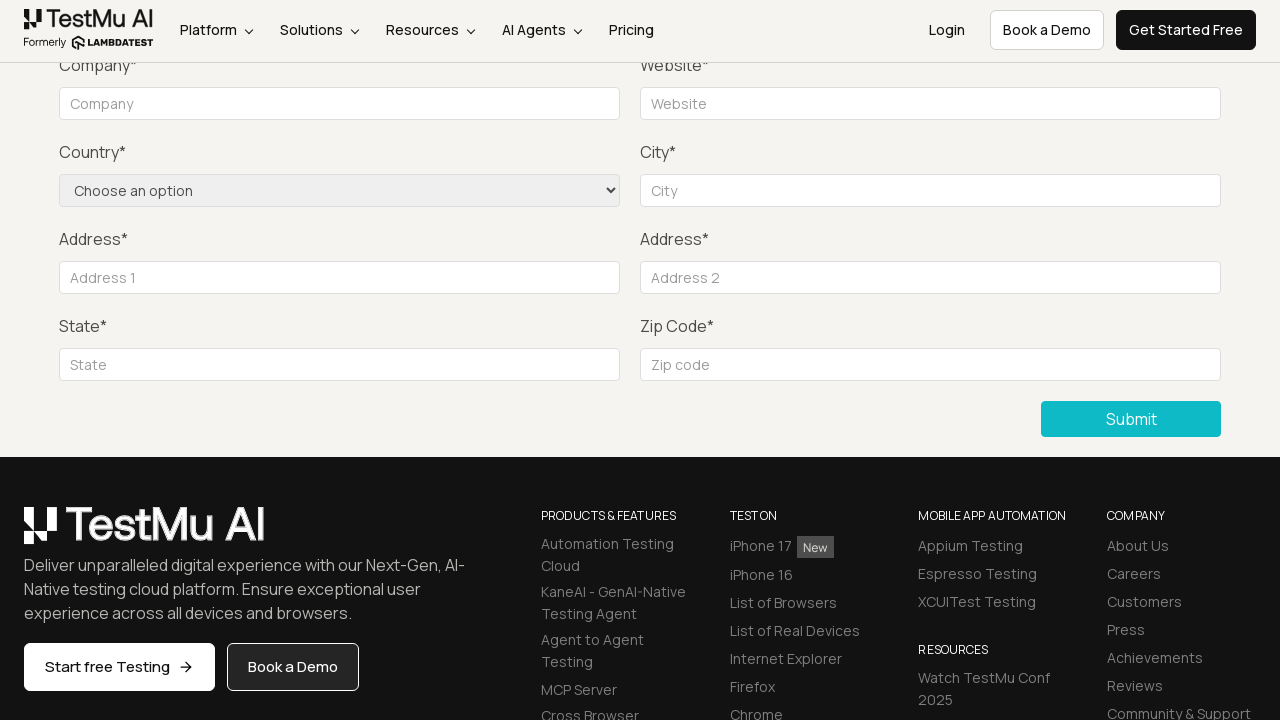

Filled Company field with 'Huge' on [placeholder="Company"]
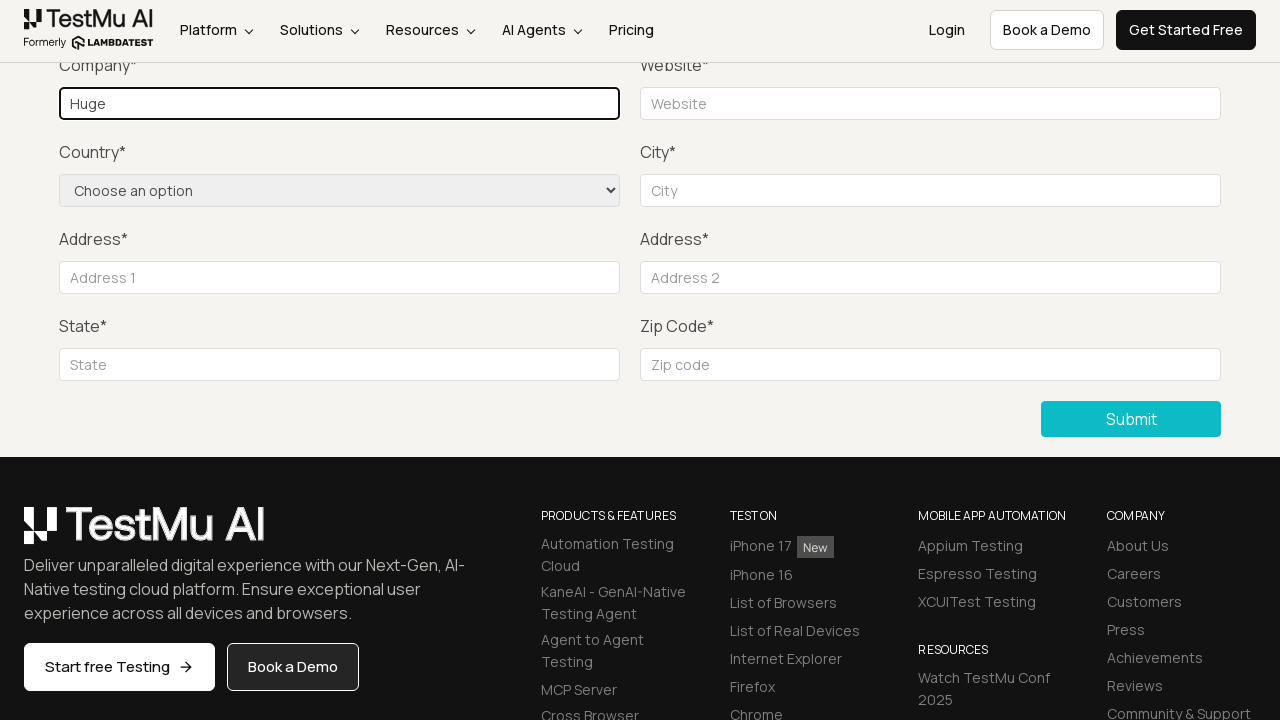

Filled Website field with 'Self' on [placeholder="Website"]
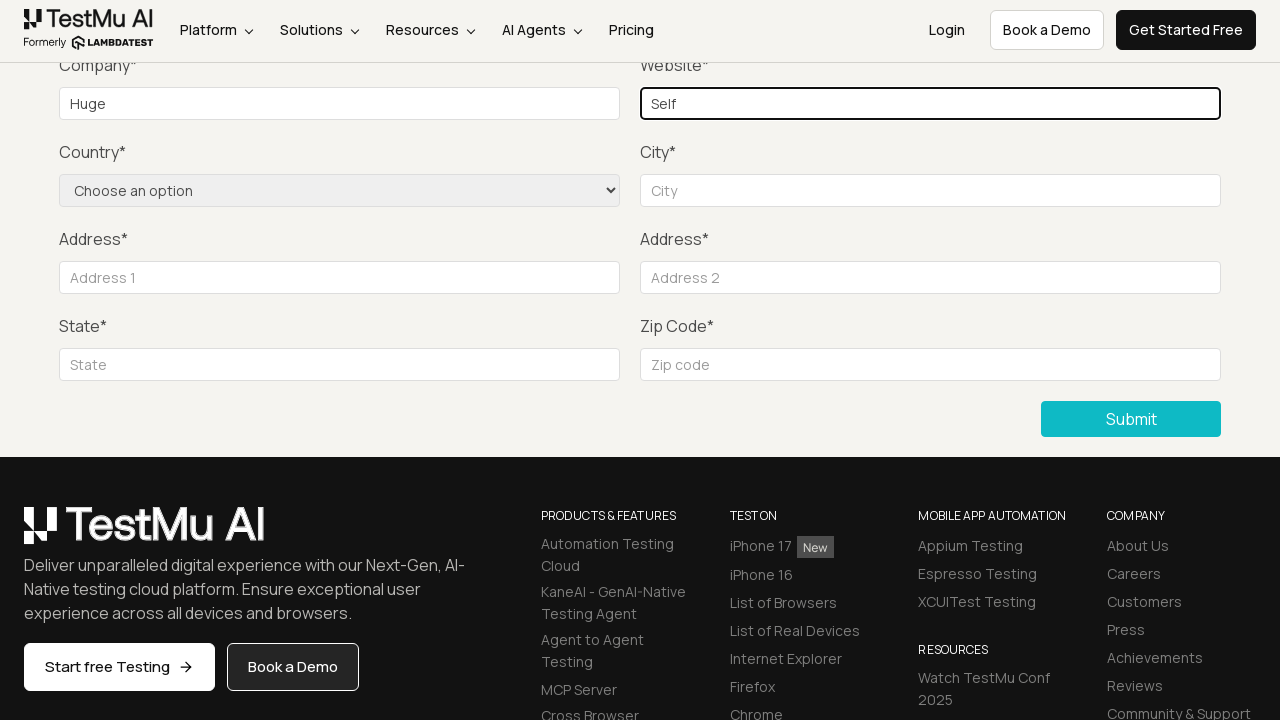

Selected 'US' from country dropdown on select[name=country]
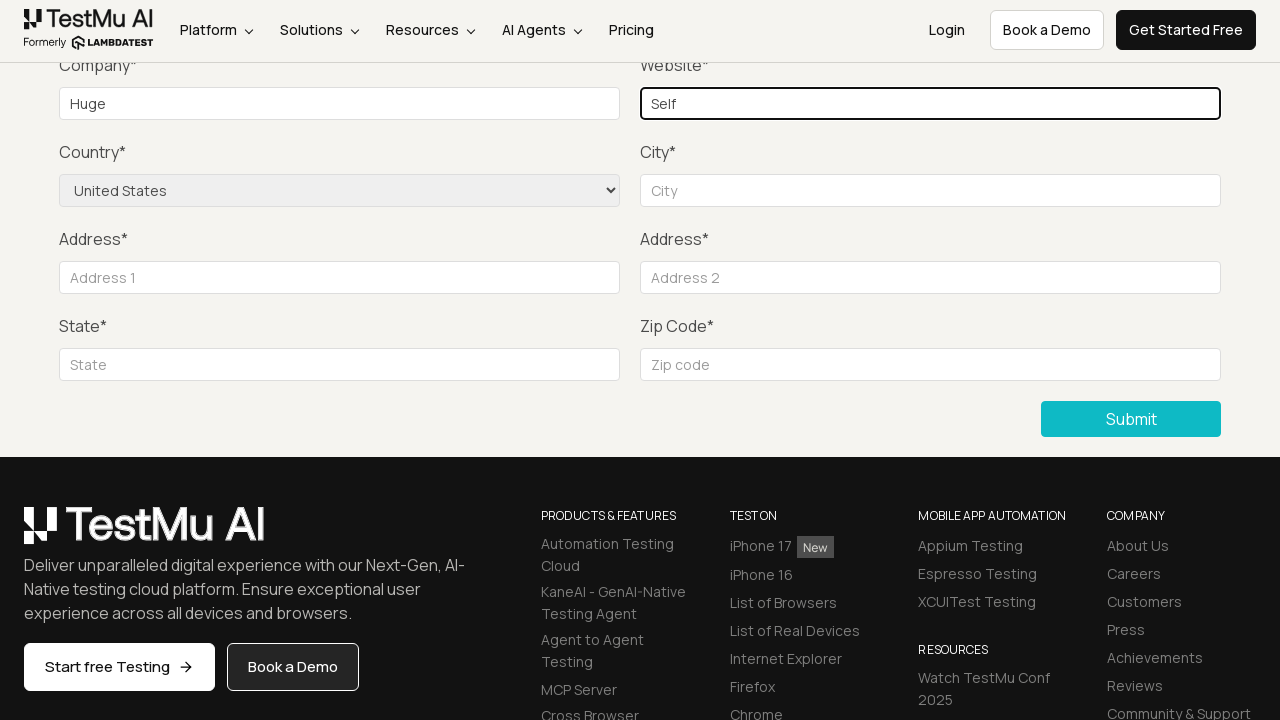

Filled City field with 'Bogota' on [placeholder="City"]
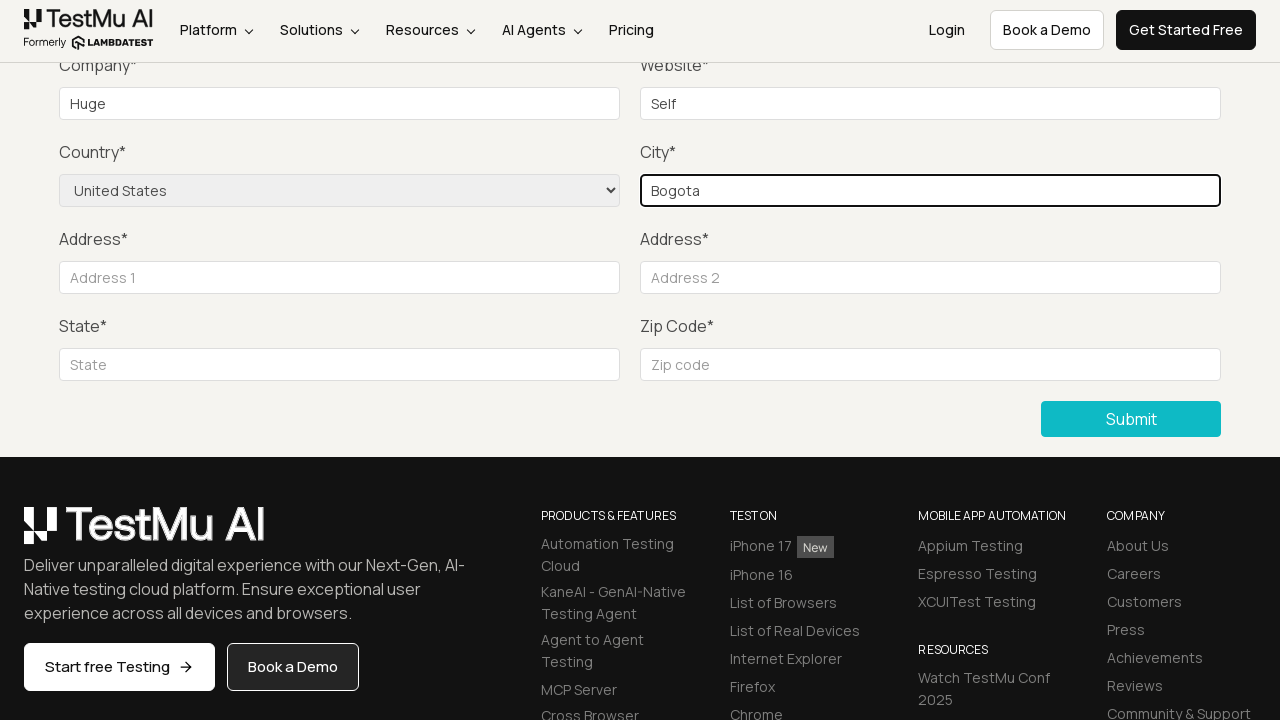

Filled Address 1 field with 'Fake Street' on [placeholder="Address 1"]
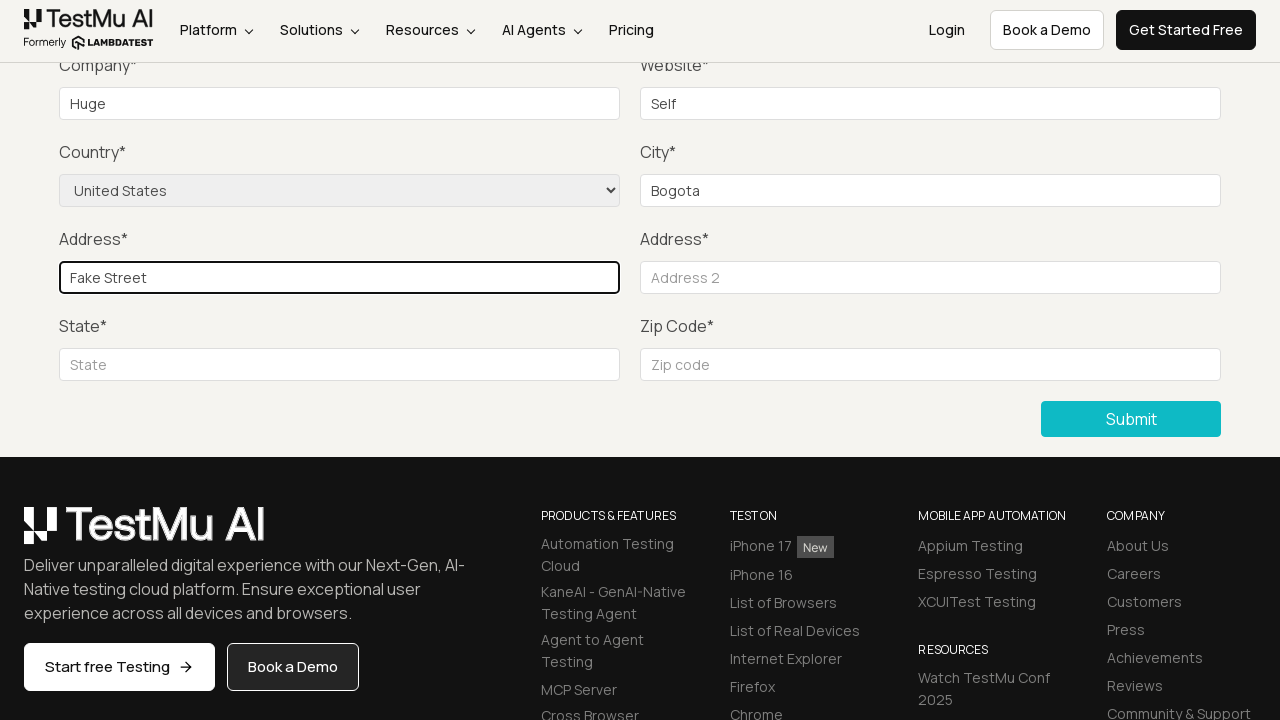

Filled Address 2 field with 'Miami Street' on [placeholder="Address 2"]
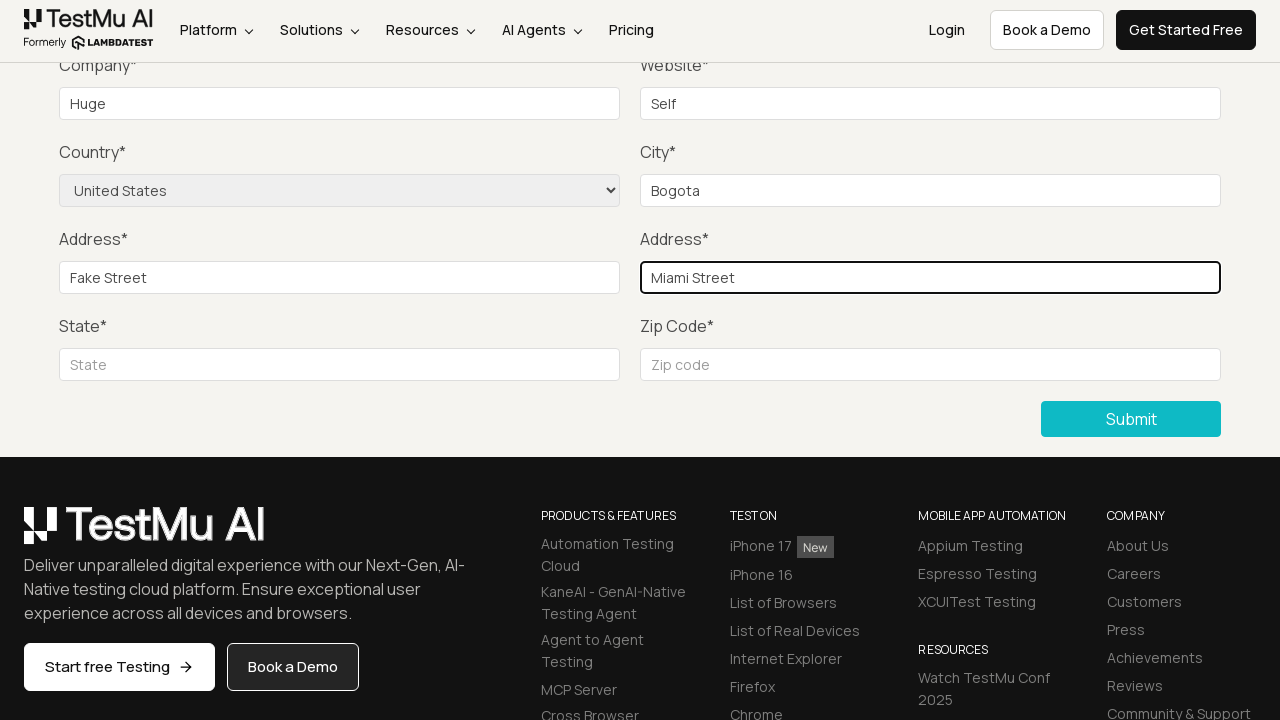

Filled State field with 'Bogota' on [placeholder="State"]
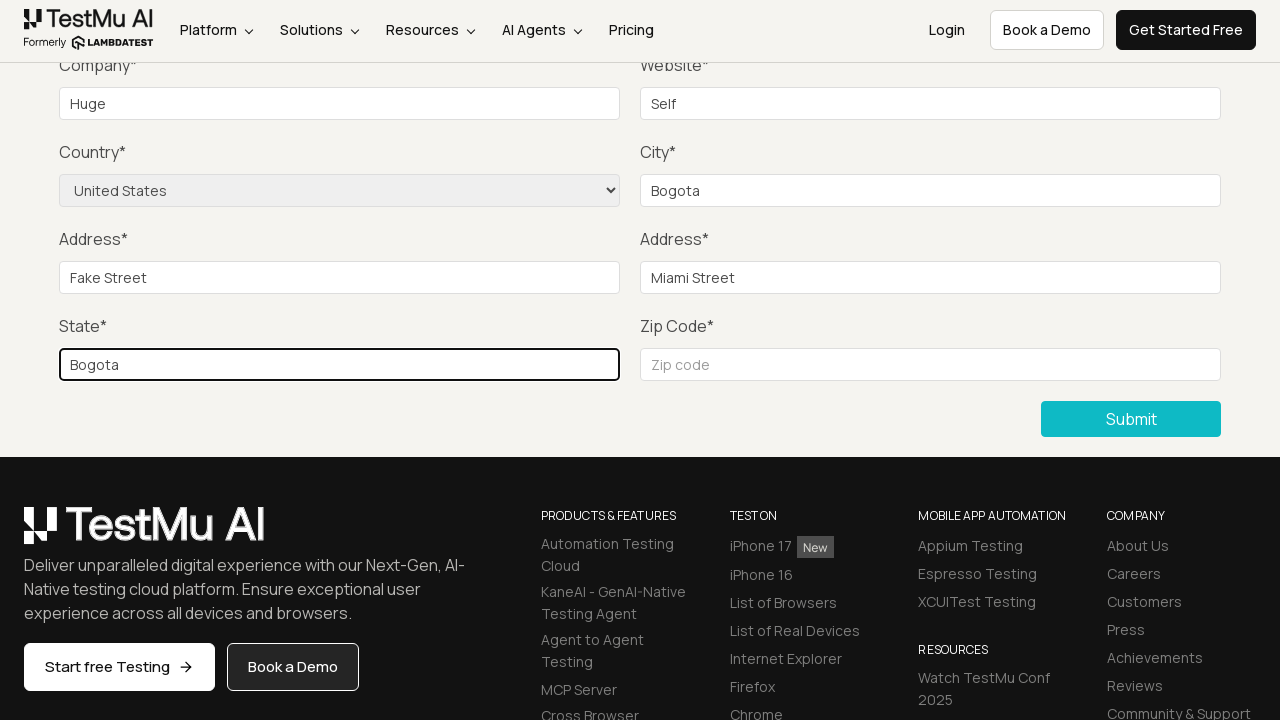

Filled Zip code field with '111631' on [placeholder="Zip code"]
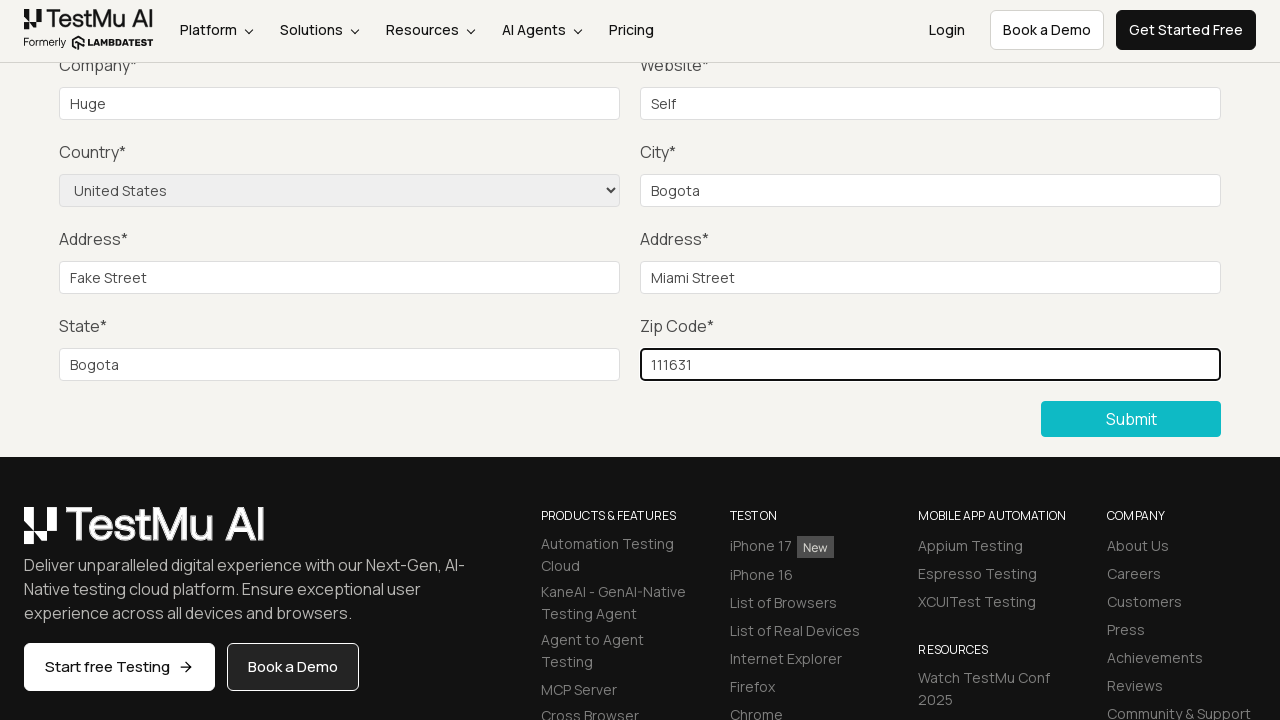

Clicked Submit button to submit the form at (1131, 419) on button:has-text("Submit")
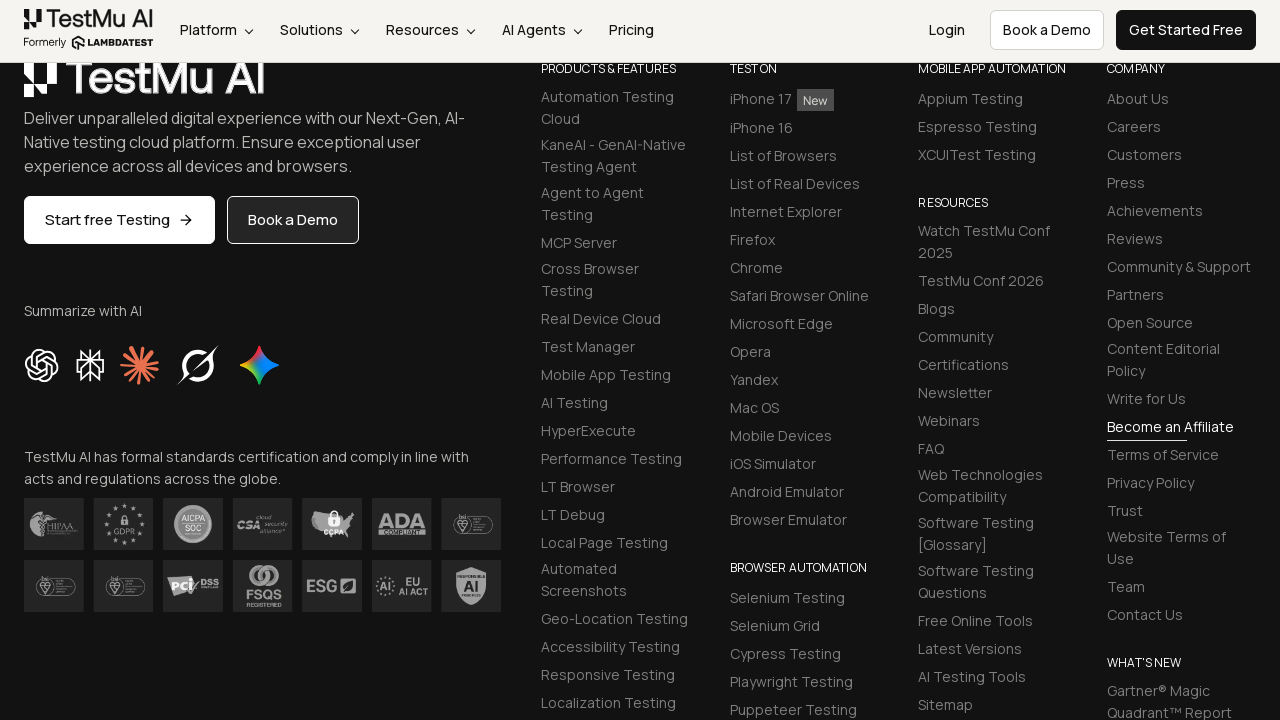

Form submission successful - success message displayed
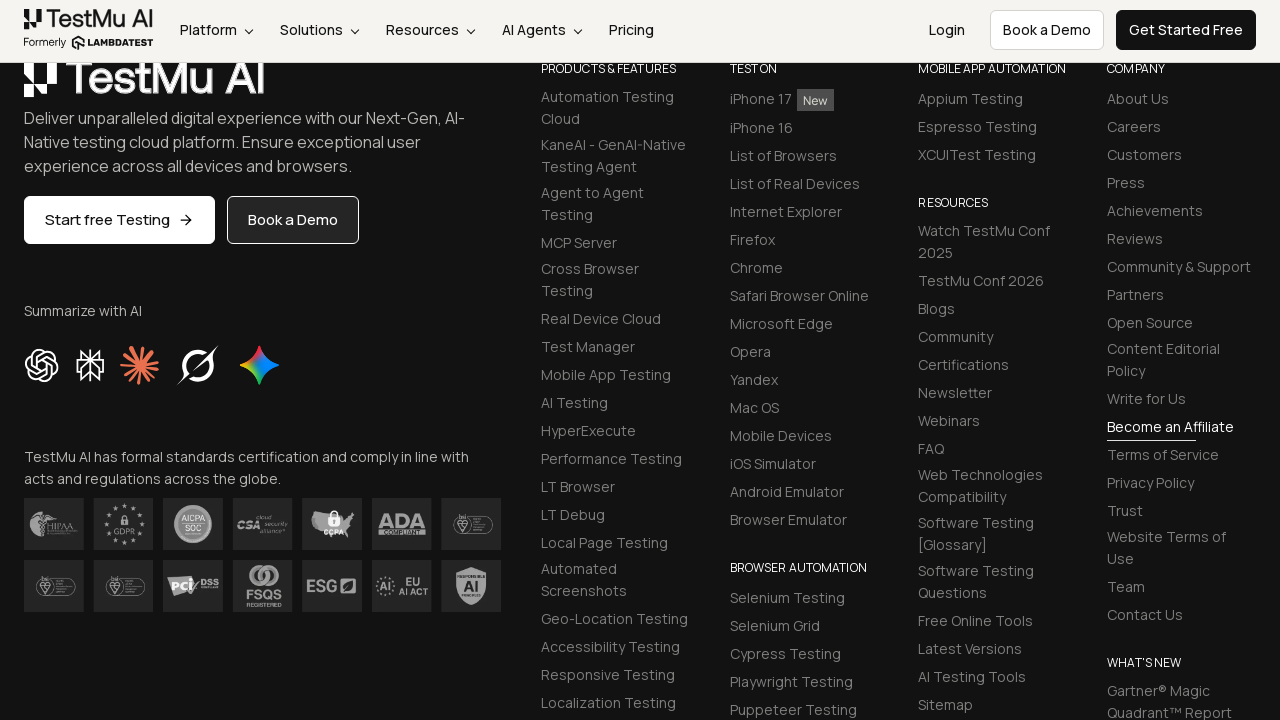

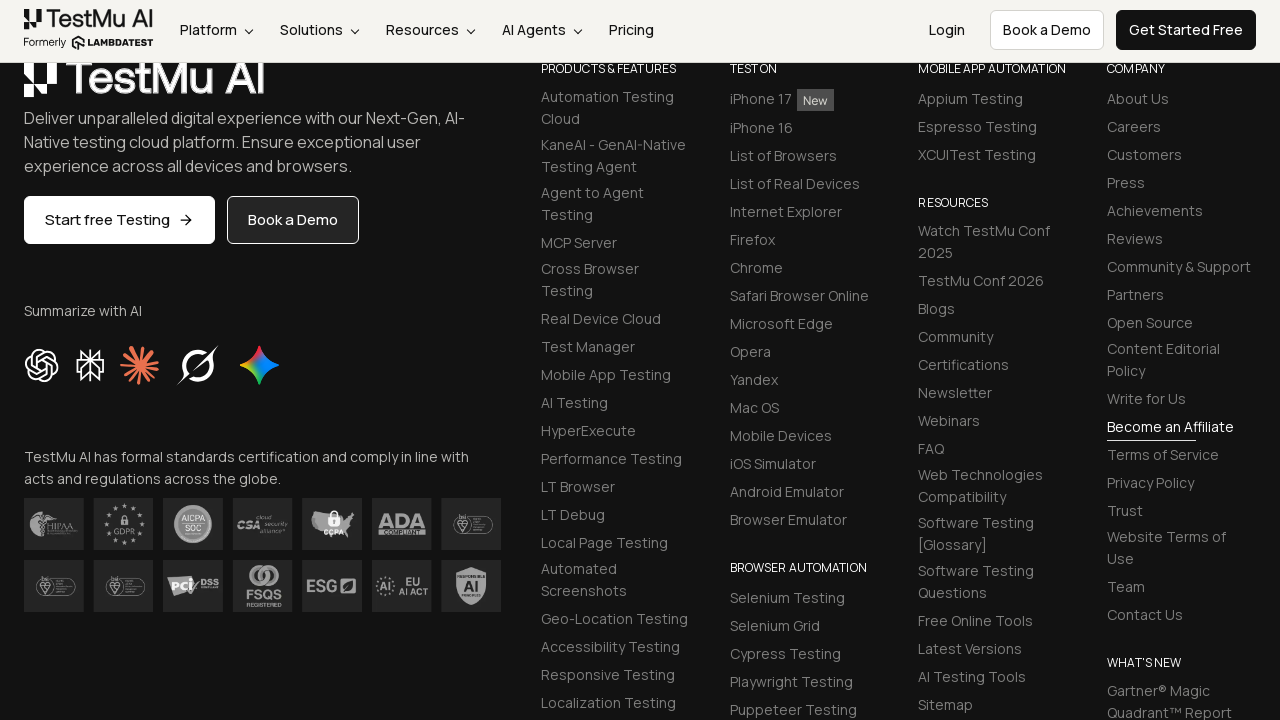